Tests an e-commerce shopping flow on a demo Angular app by browsing products, selecting a Selenium product, adding it to cart, navigating to the cart, and updating the quantity field.

Starting URL: https://rahulshettyacademy.com/angularAppdemo/

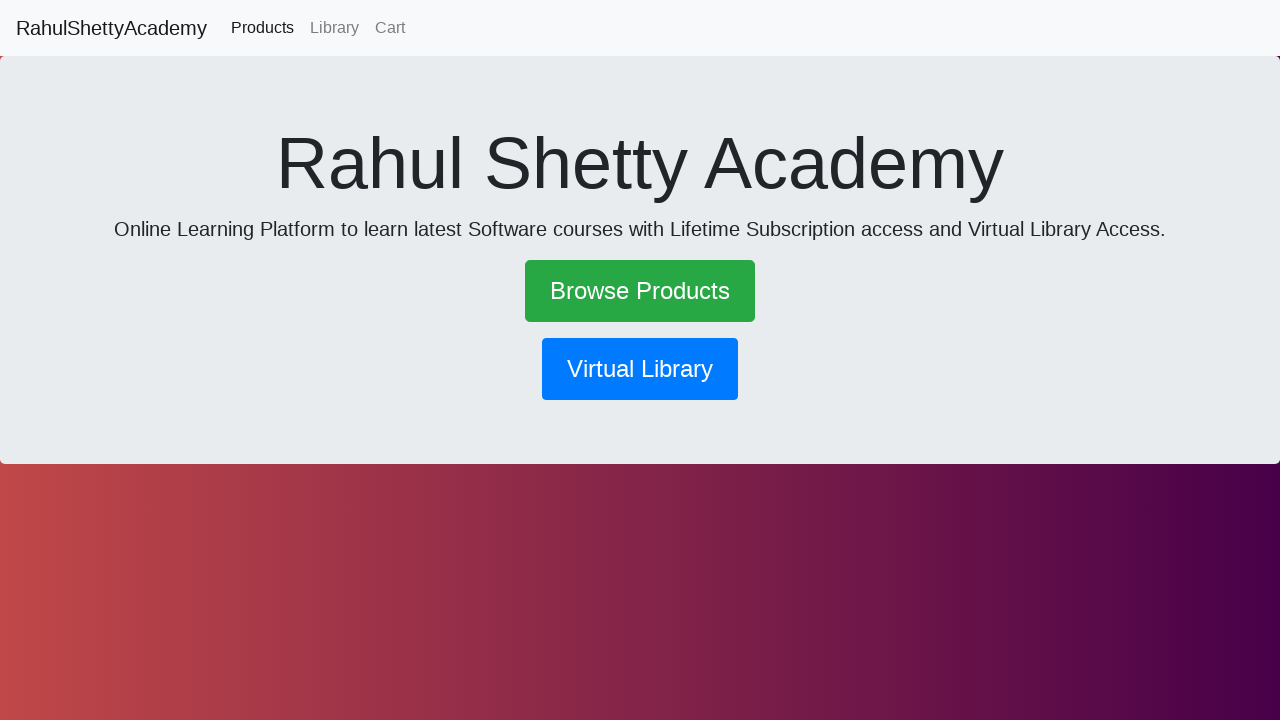

Clicked 'Browse Products' link at (640, 291) on text=Browse Products
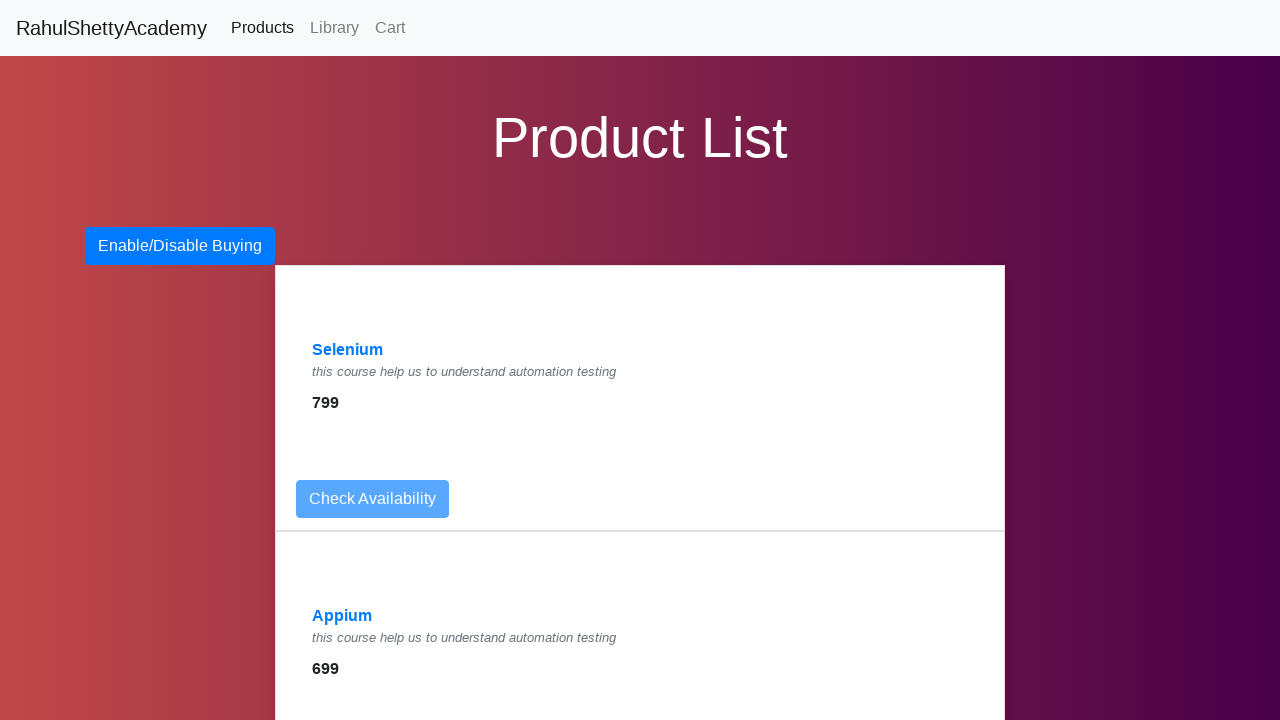

Clicked on Selenium product link at (348, 350) on a:has-text('Selenium')
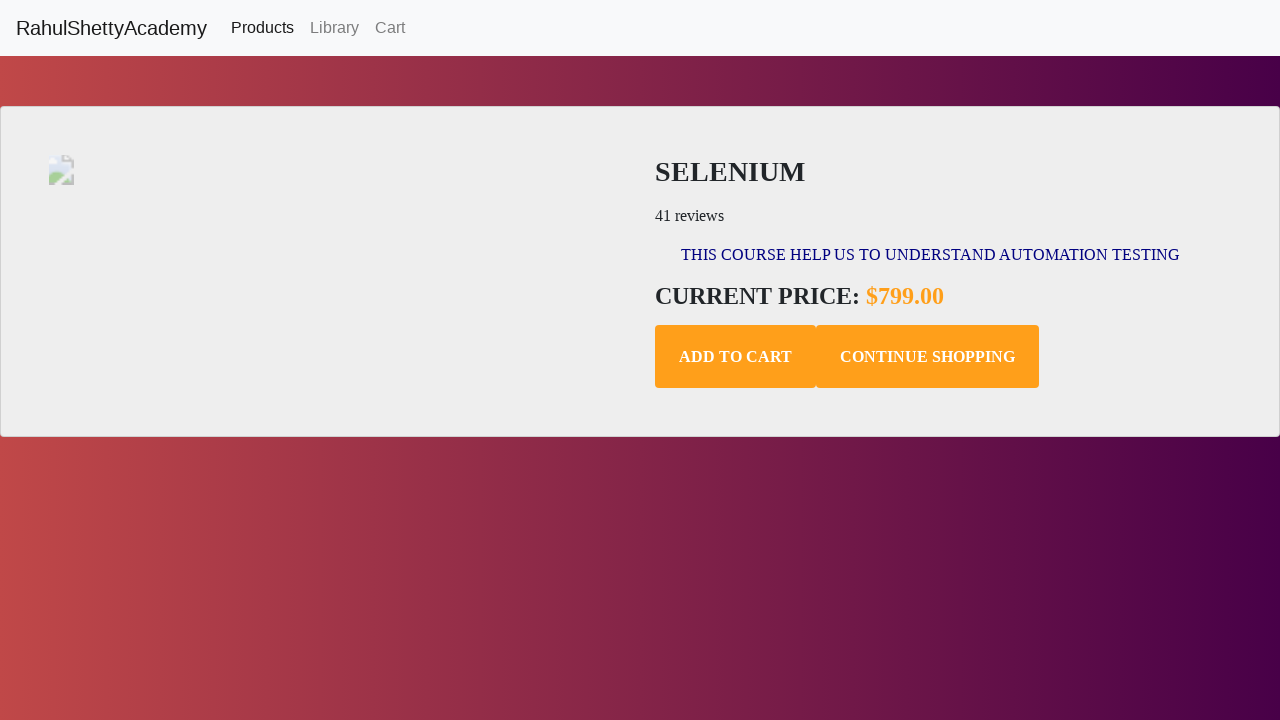

Clicked 'Add to Cart' button at (736, 357) on .add-to-cart
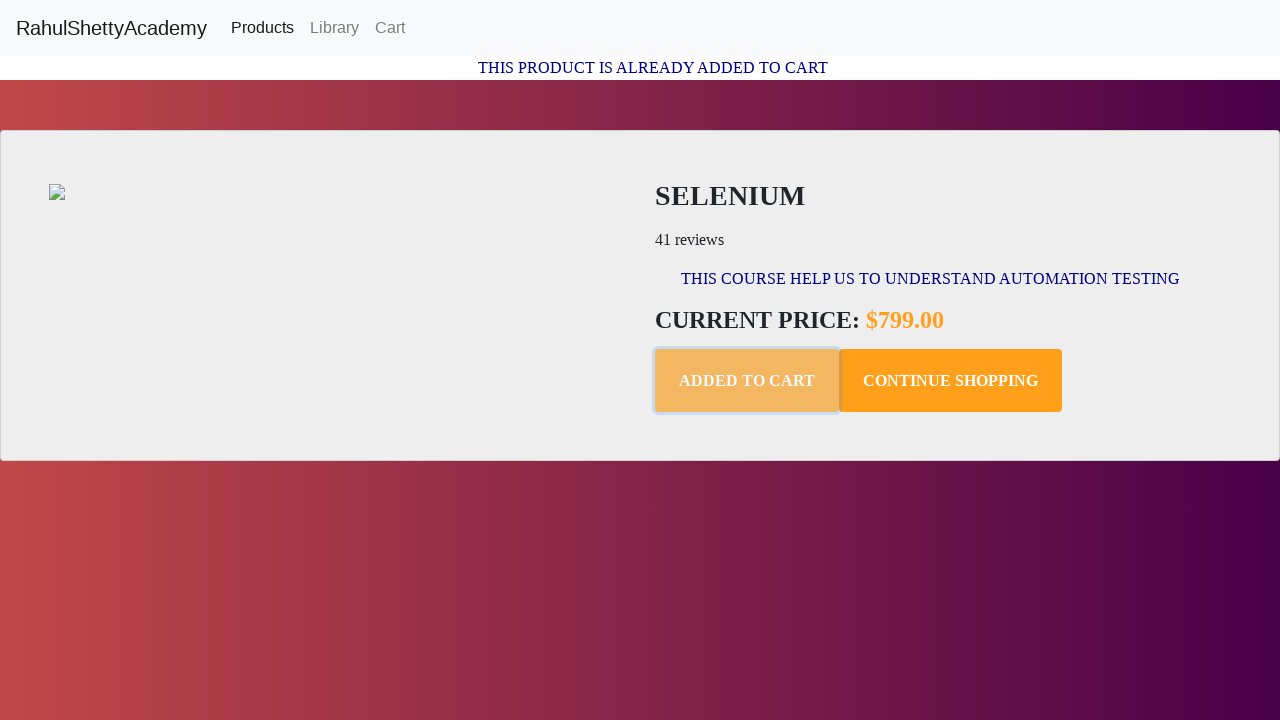

Clicked 'Cart' link to navigate to cart page at (390, 28) on text=Cart
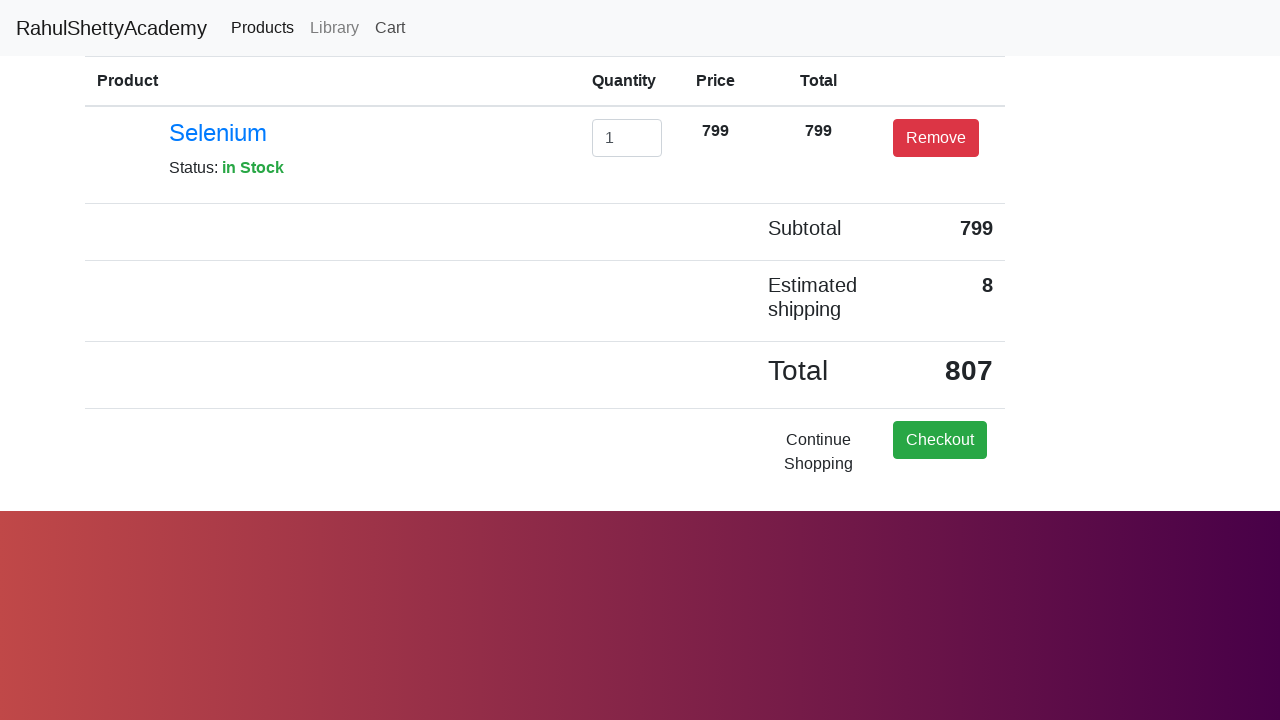

Cleared the quantity input field on #exampleInputEmail1
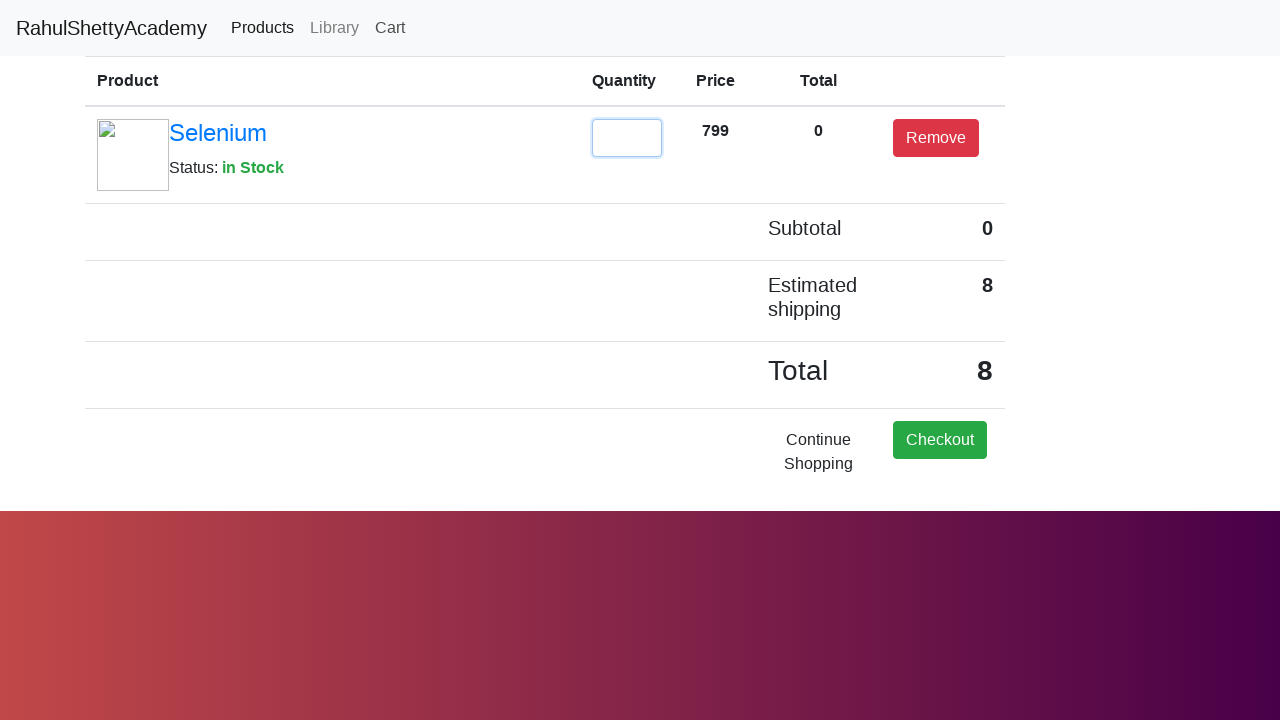

Entered new quantity value of 4 on #exampleInputEmail1
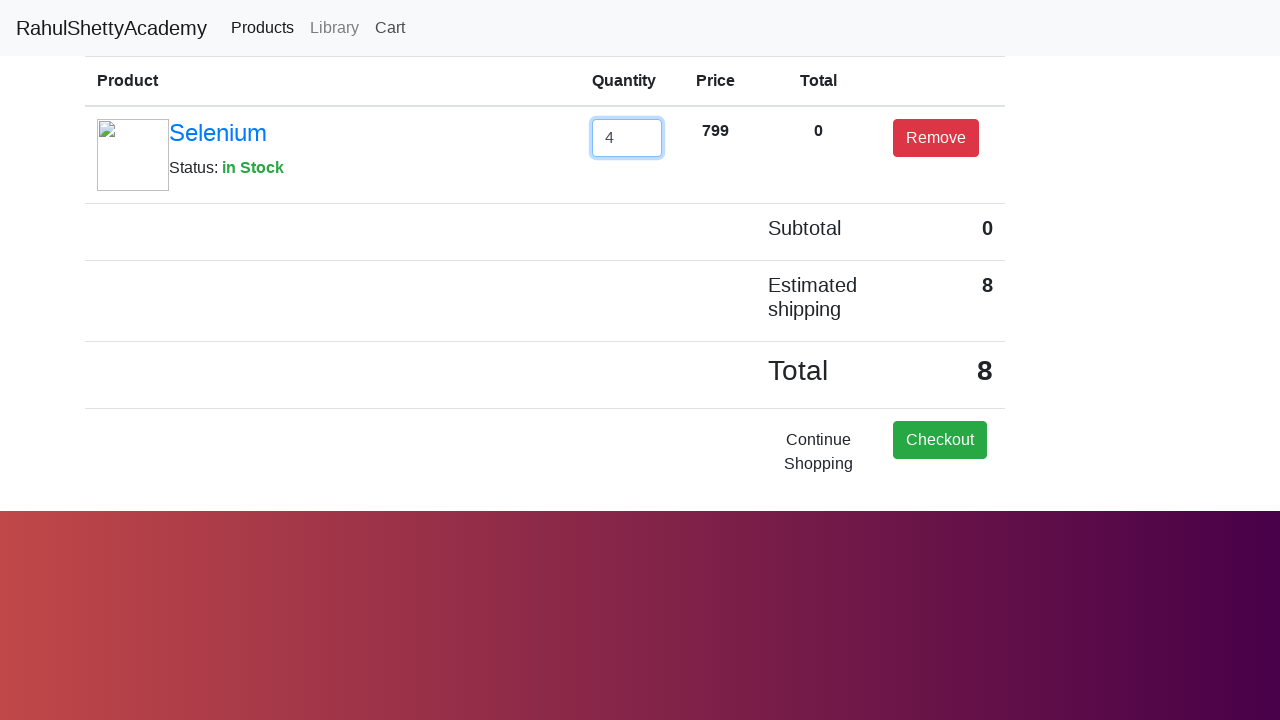

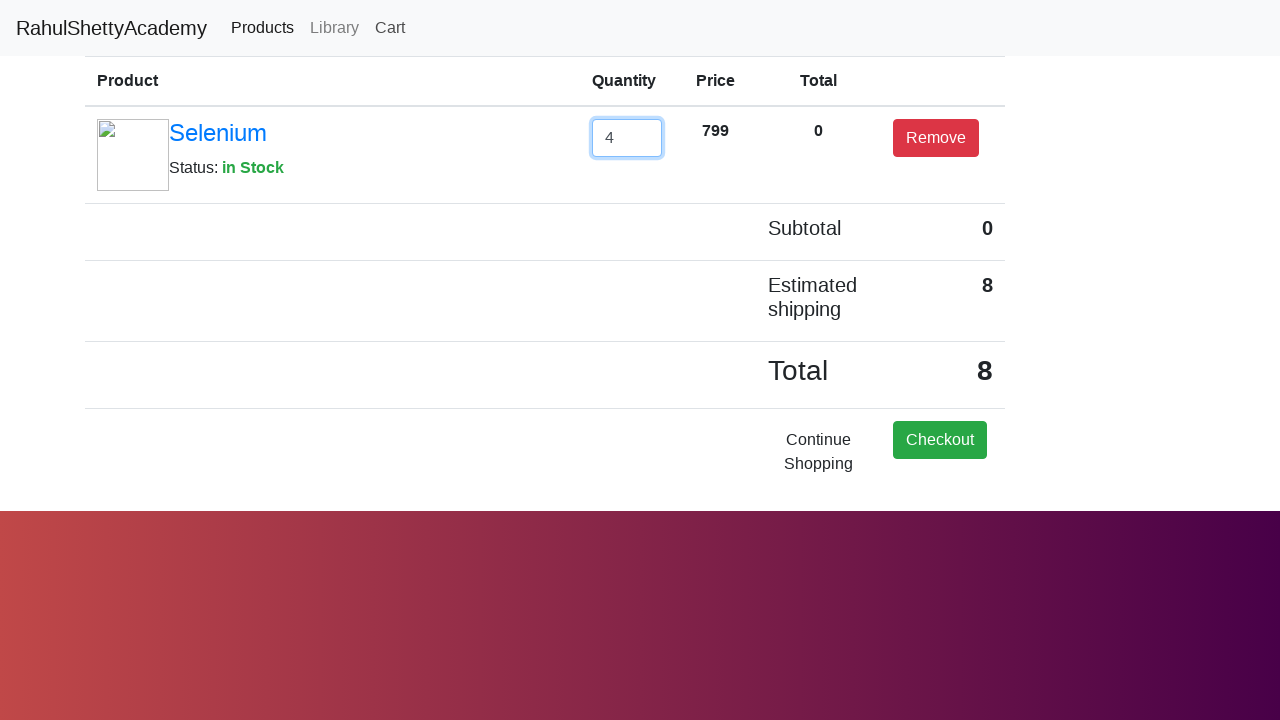